Tests the add/remove elements functionality by clicking "Add Element" button, verifying a "Delete" button appears, clicking the delete button, and verifying it disappears.

Starting URL: https://practice.cydeo.com/add_remove_elements/

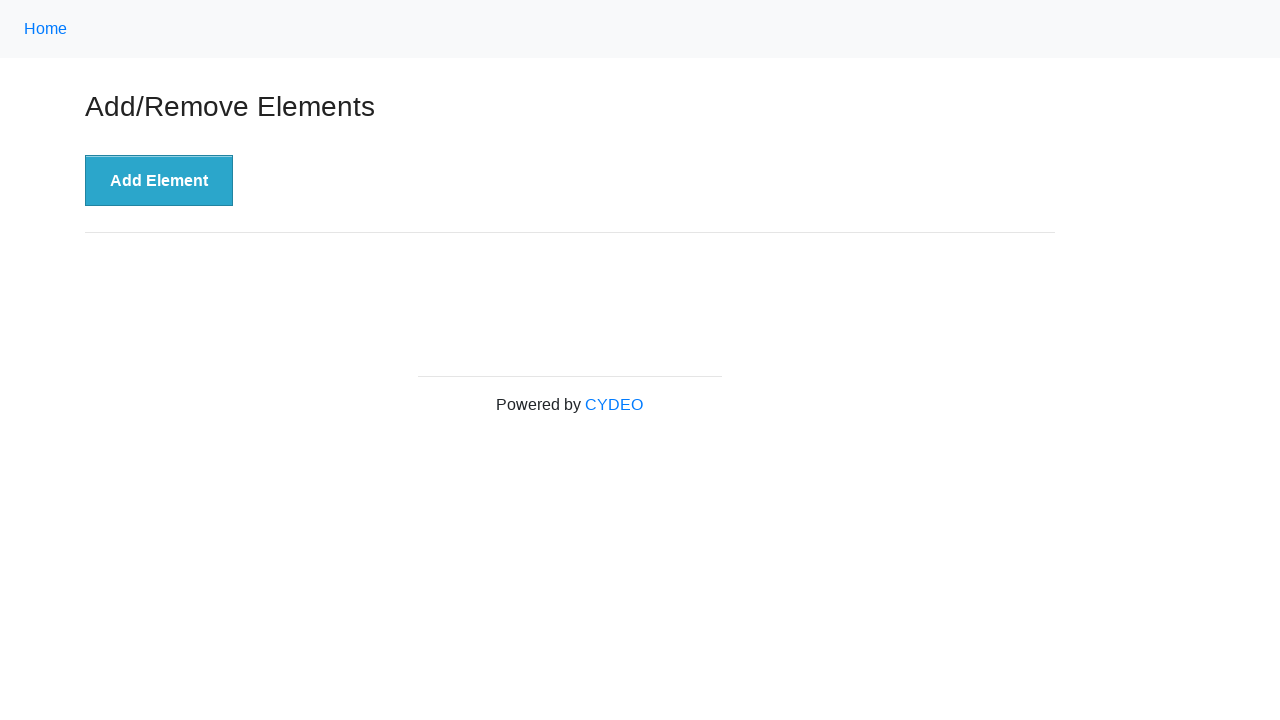

Clicked 'Add Element' button at (159, 181) on xpath=//button[text()='Add Element']
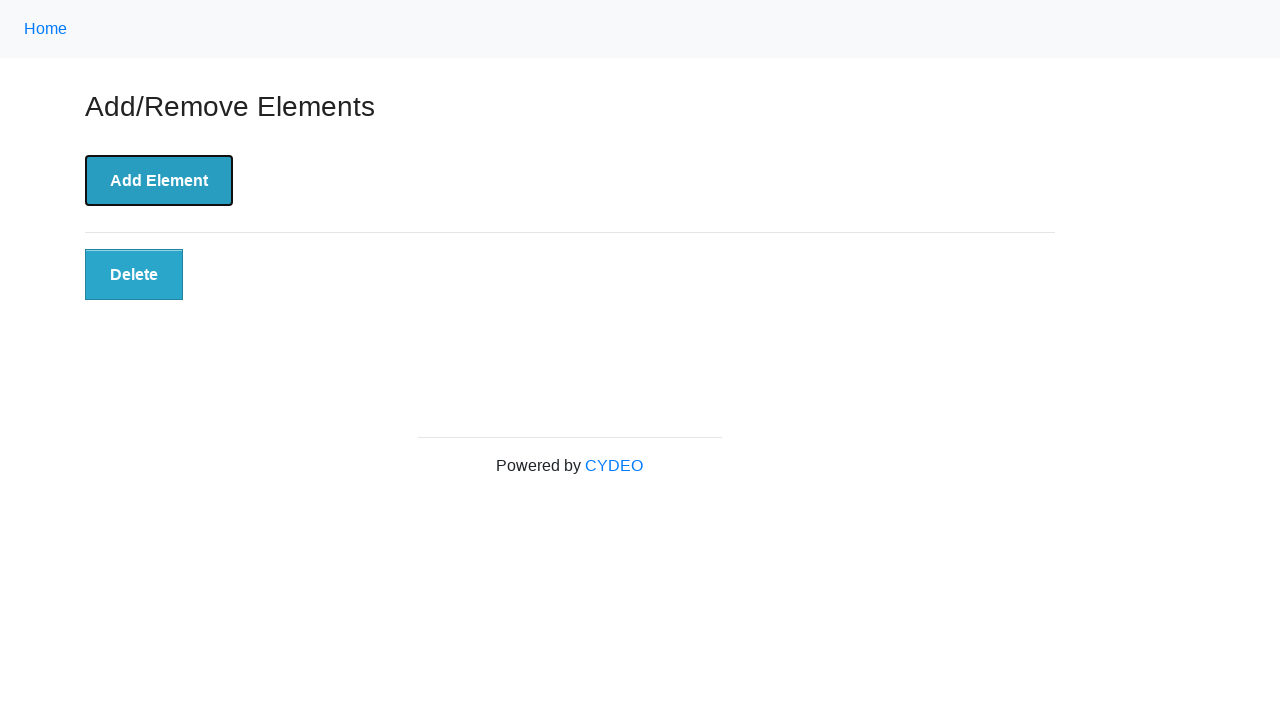

Verified 'Delete' button is visible
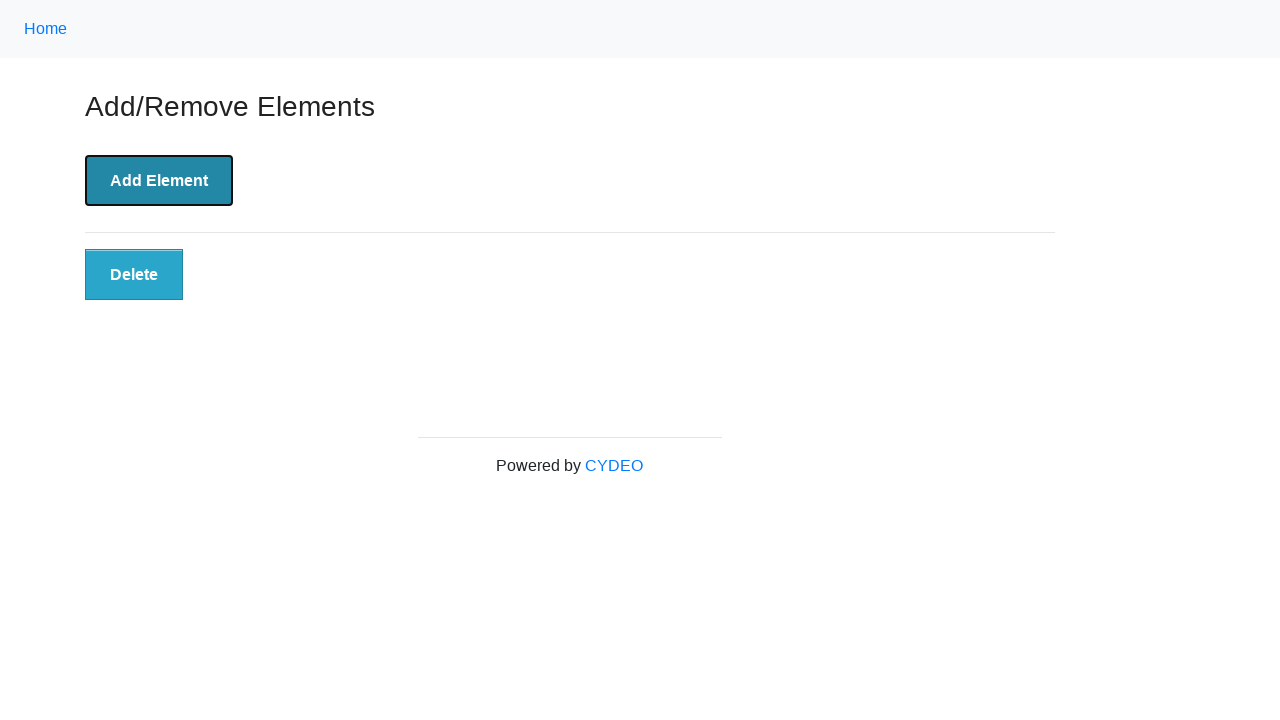

Clicked 'Delete' button at (134, 275) on xpath=//button[@class='added-manually']
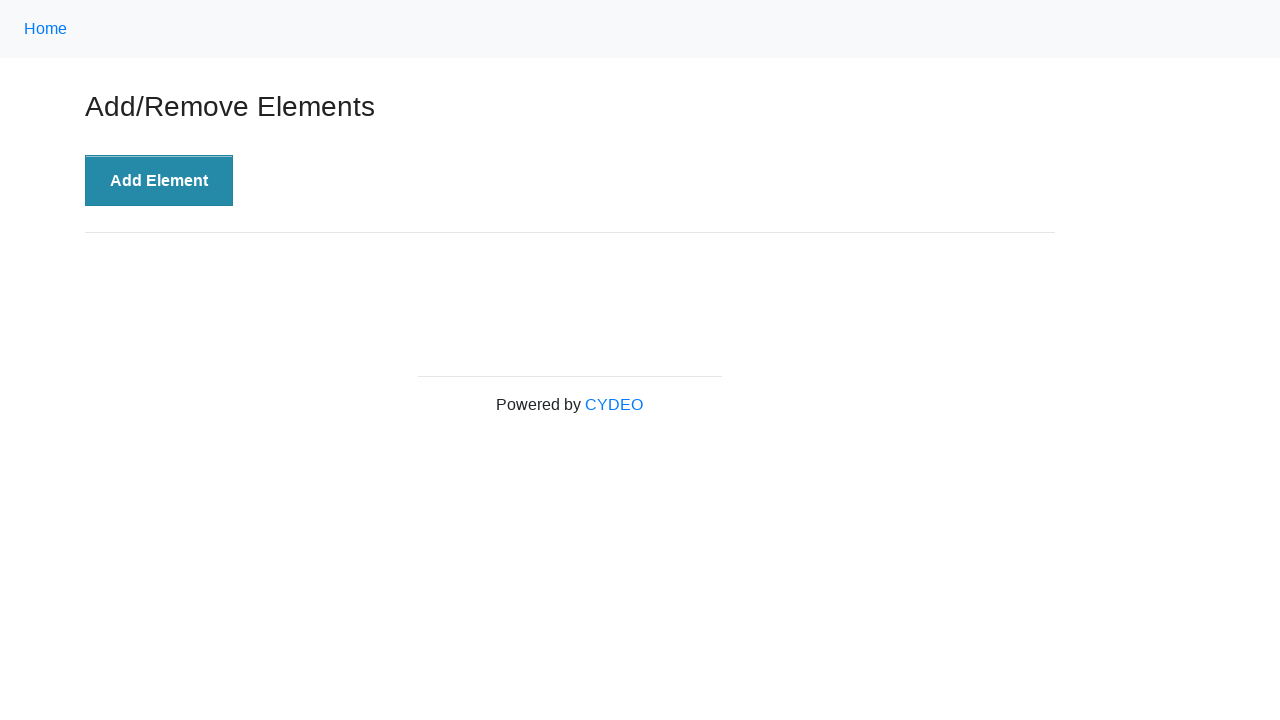

Verified 'Delete' button has been removed from the page
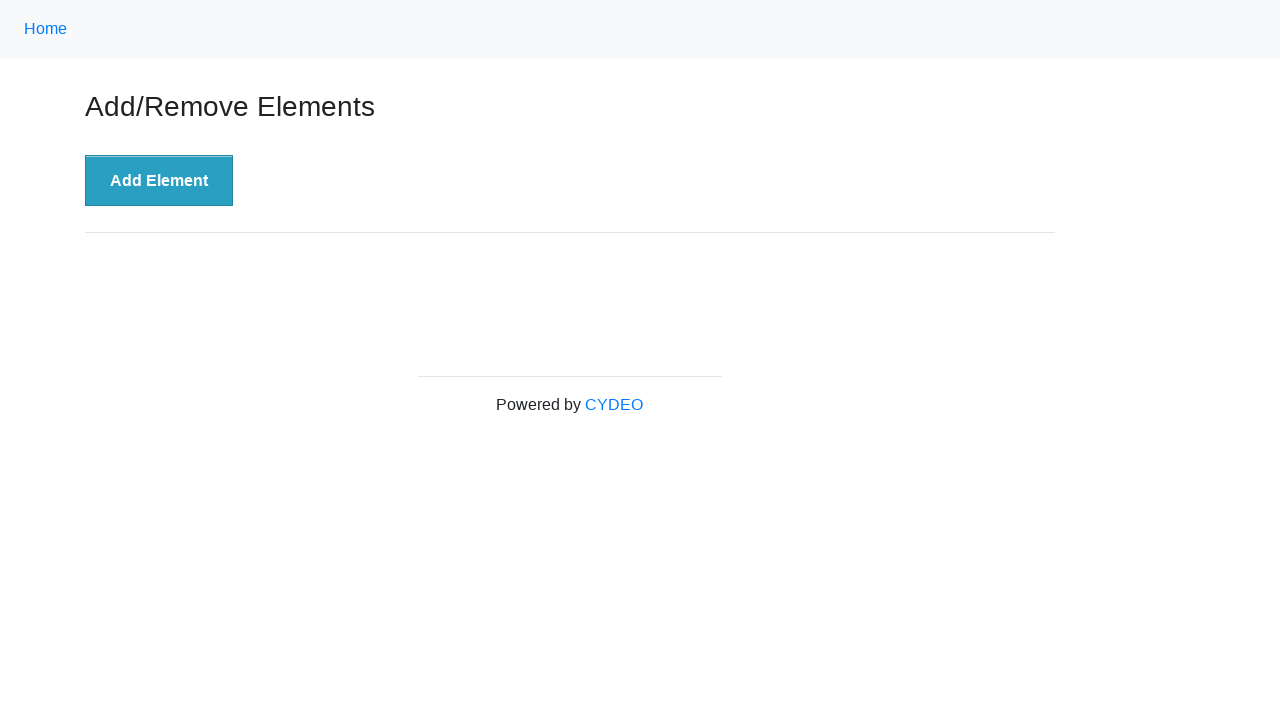

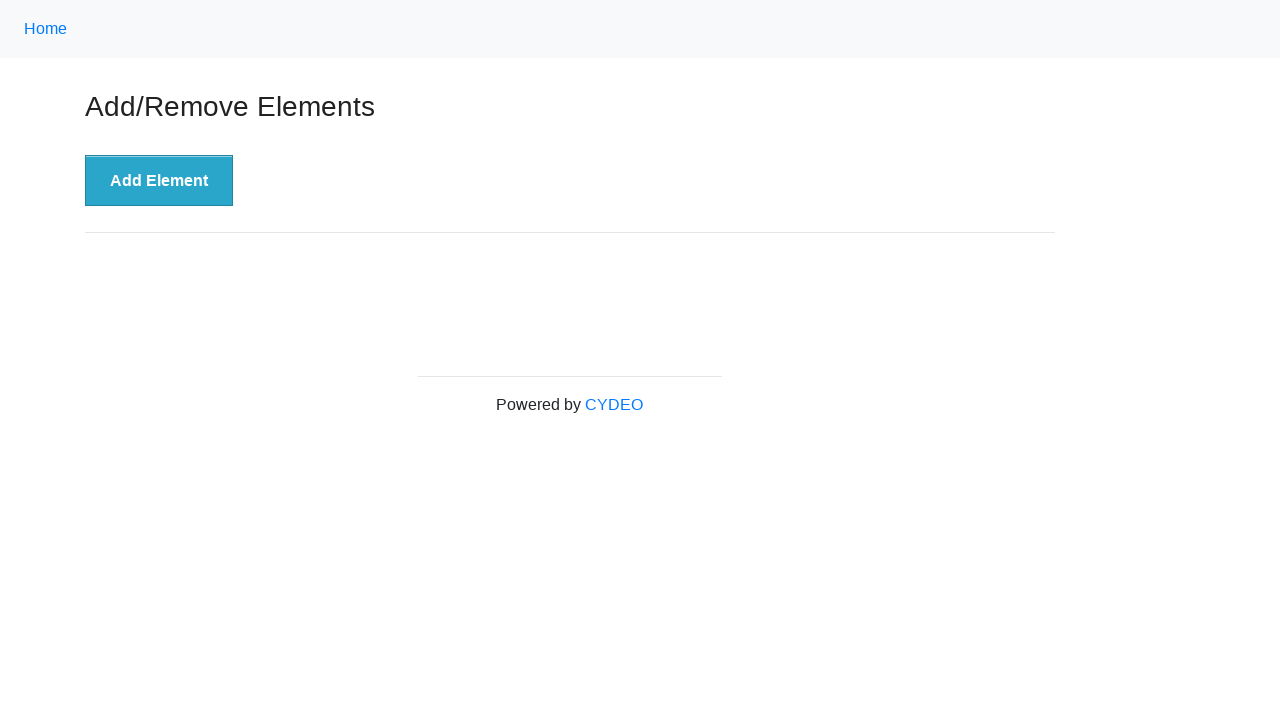